Simple navigation test that loads the Udemy homepage and waits for the page to fully load

Starting URL: https://www.udemy.com/

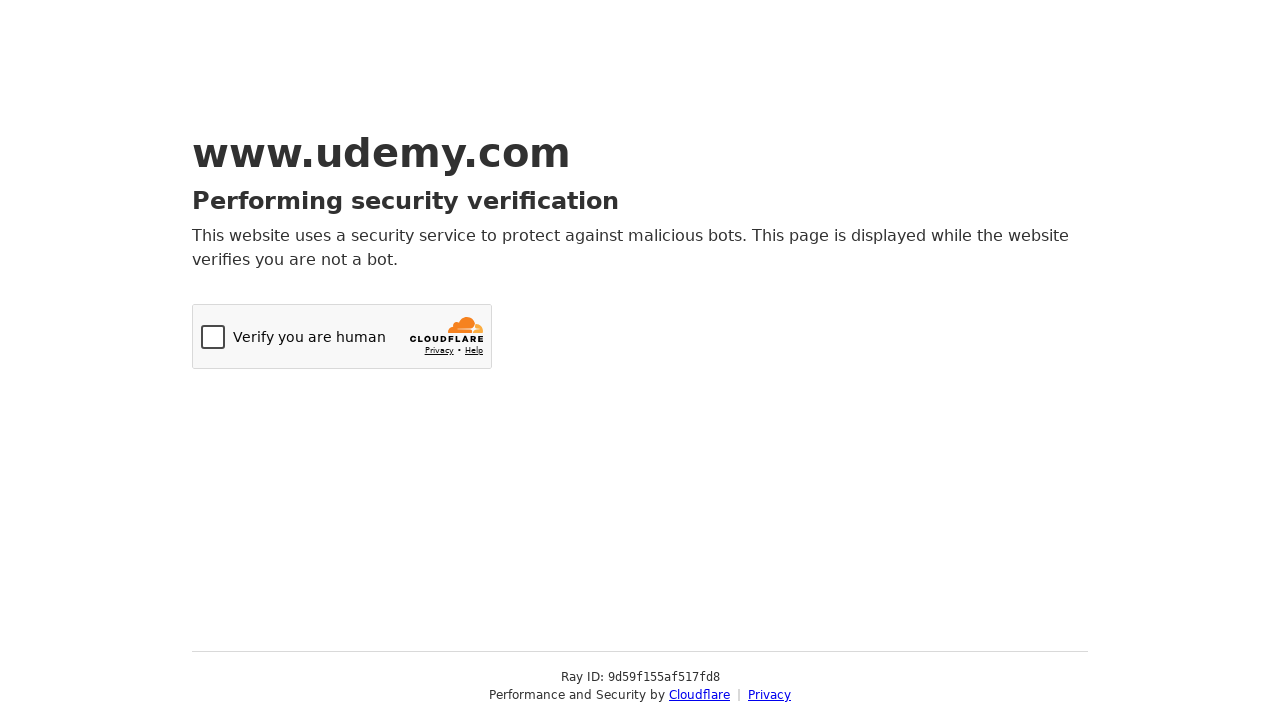

Navigated to Udemy homepage
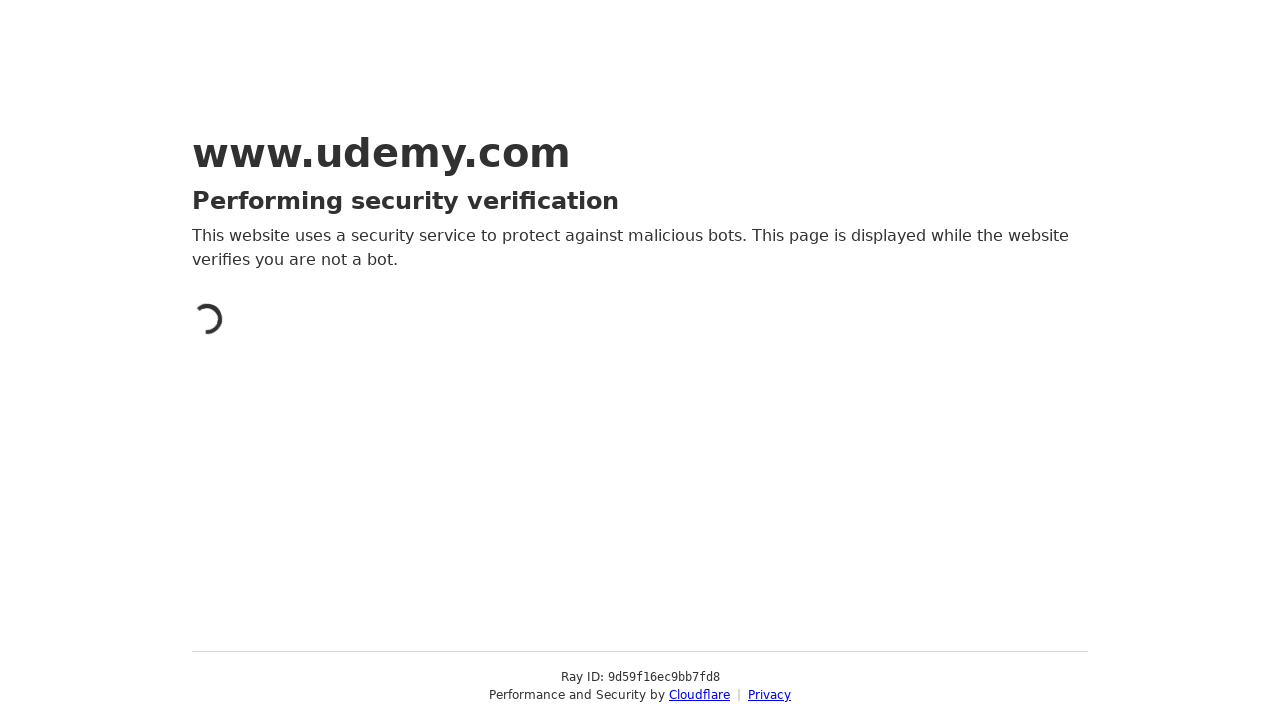

Waited for page to fully load (networkidle)
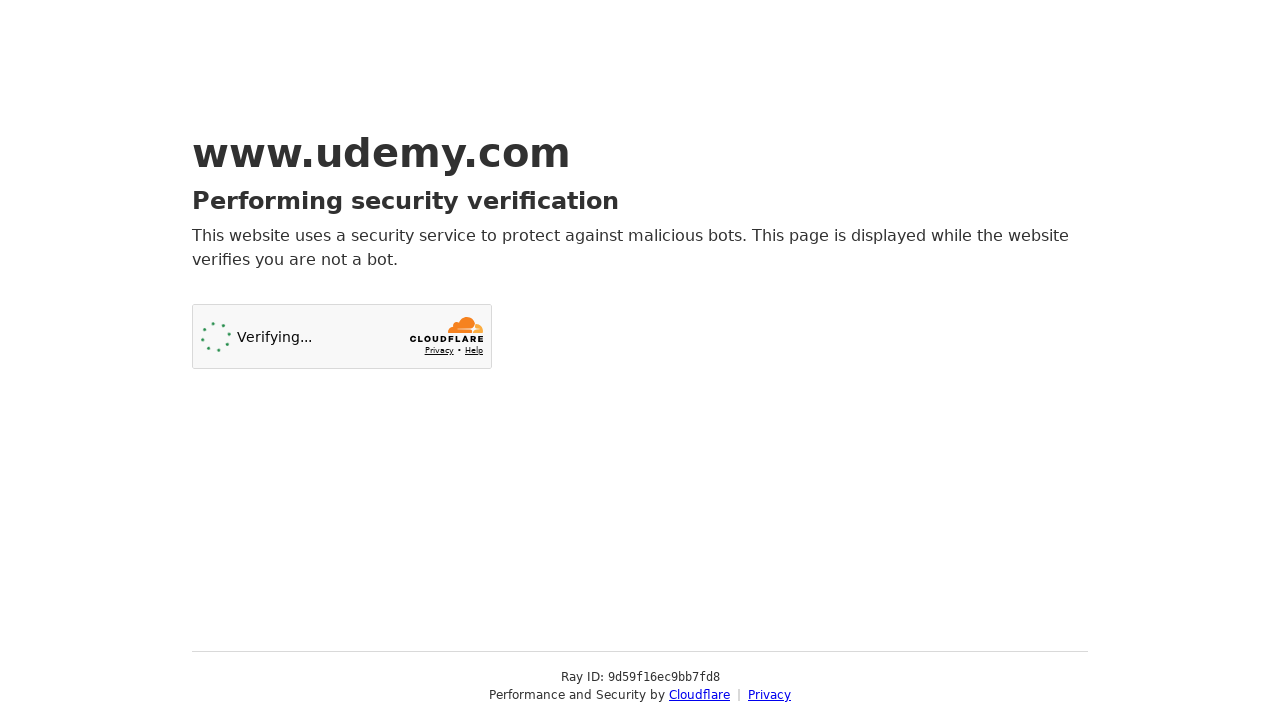

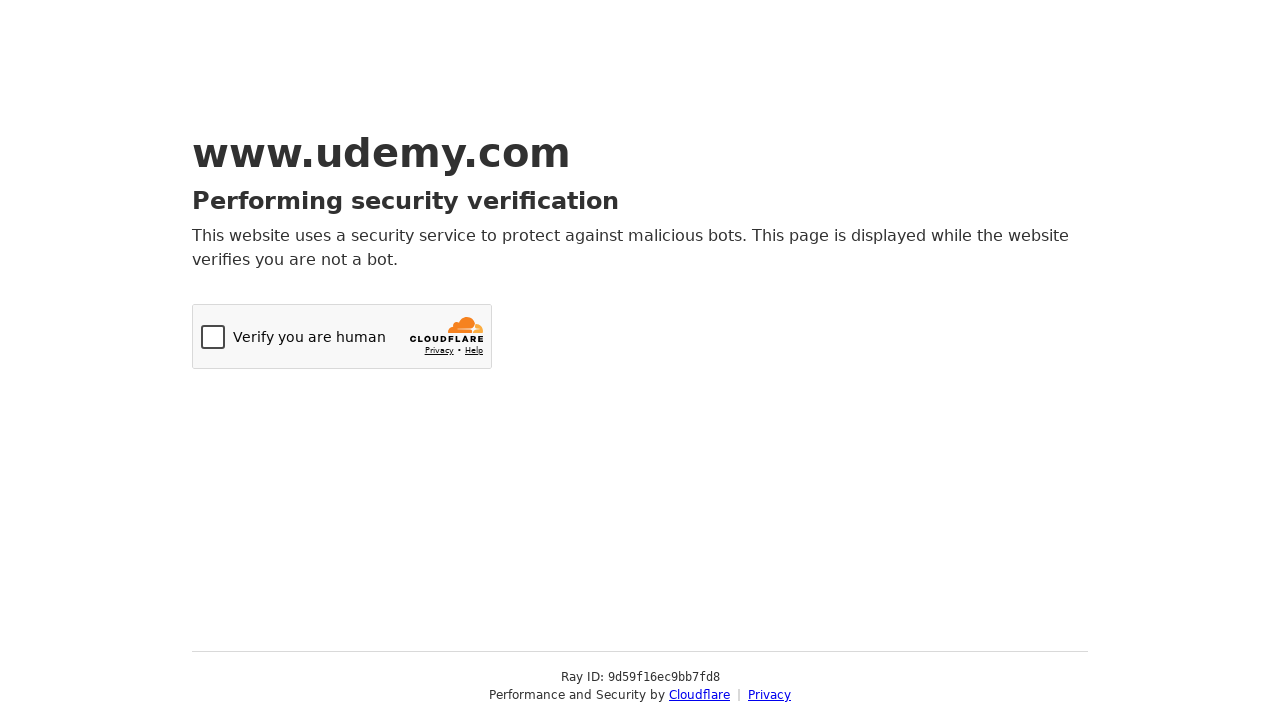